Verifies the login page elements including "Remember me" label text, "Forgot password" link text, and the href attribute of the forgot password link

Starting URL: https://login1.nextbasecrm.com/

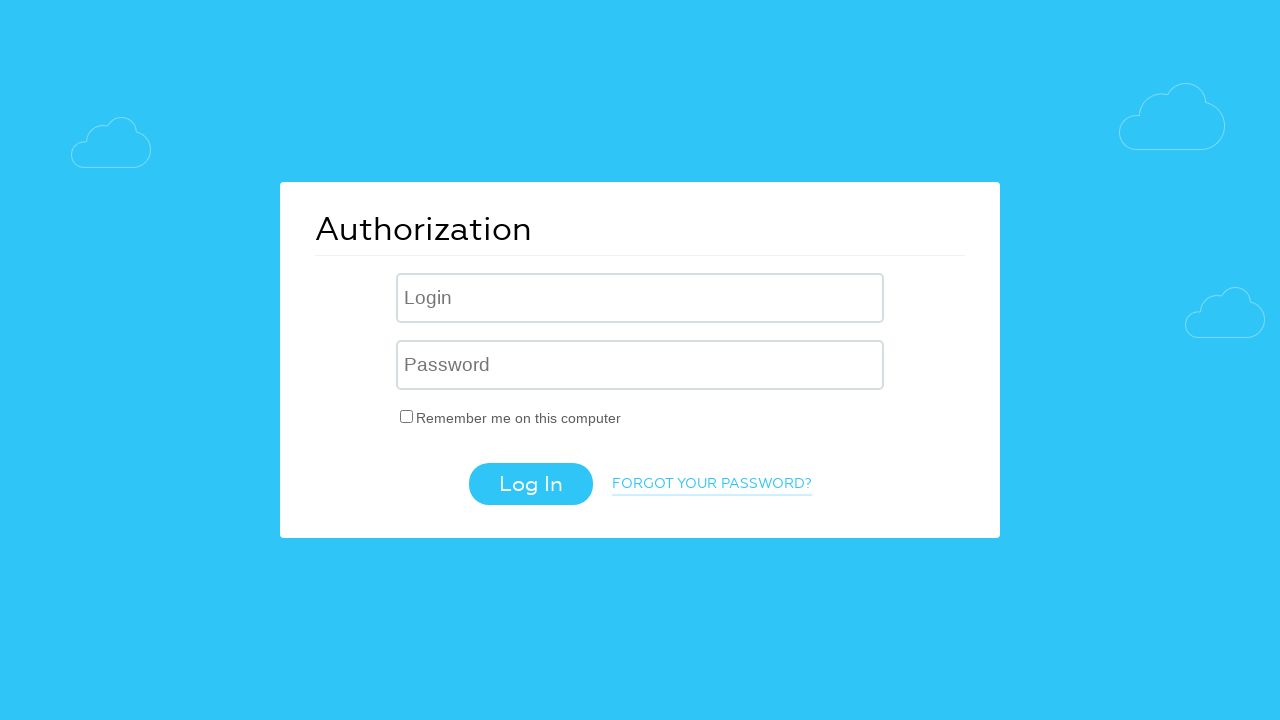

Login page loaded - waited for 'Remember me' checkbox label selector
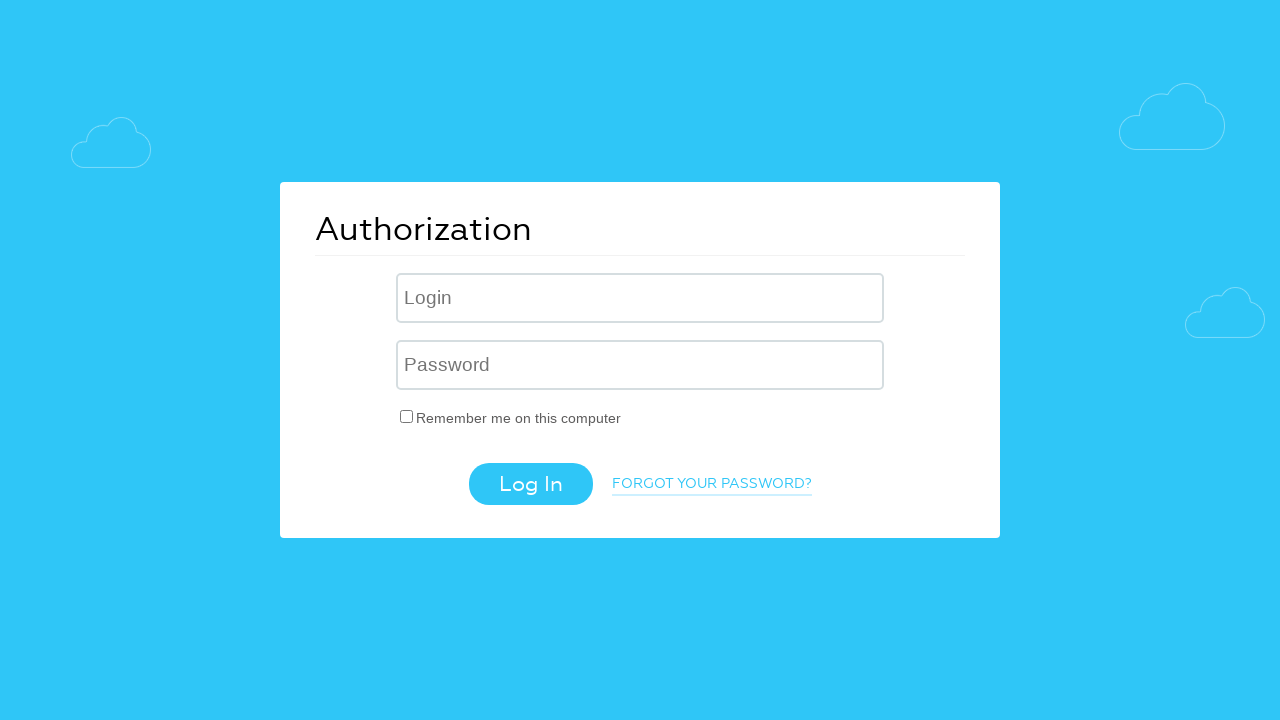

Located 'Remember me' label element
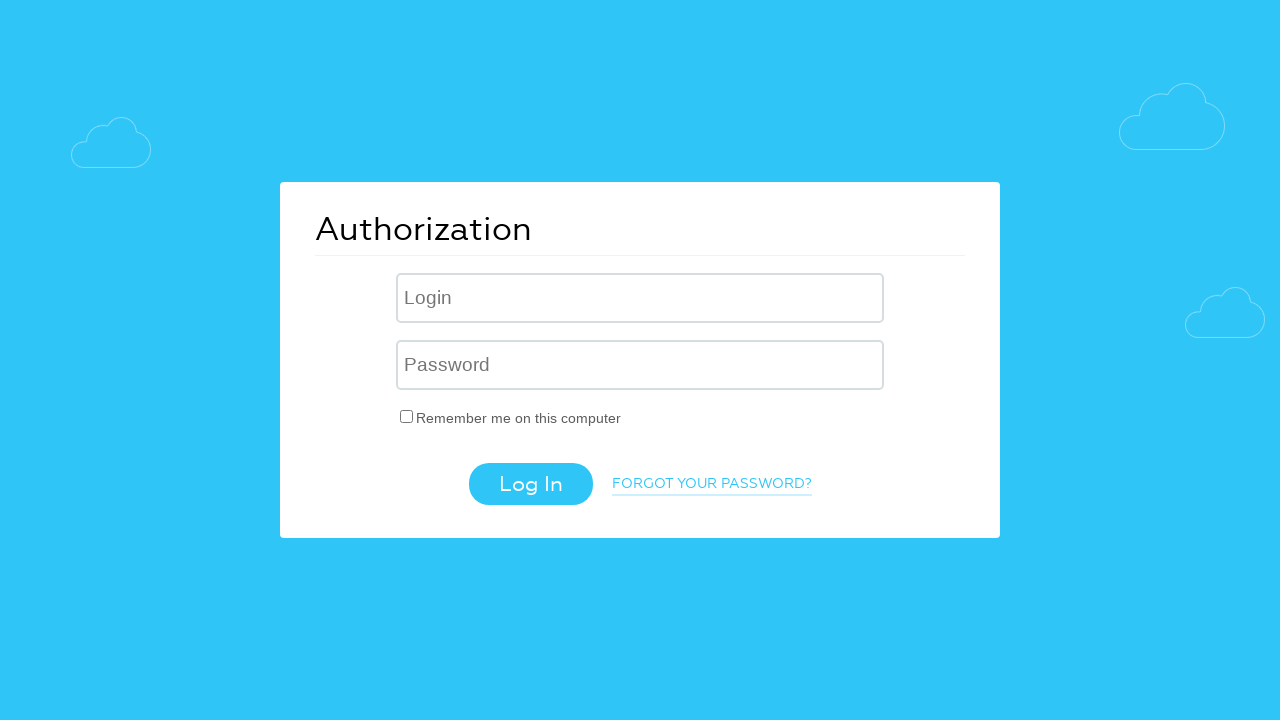

Retrieved 'Remember me' label text: 'Remember me on this computer'
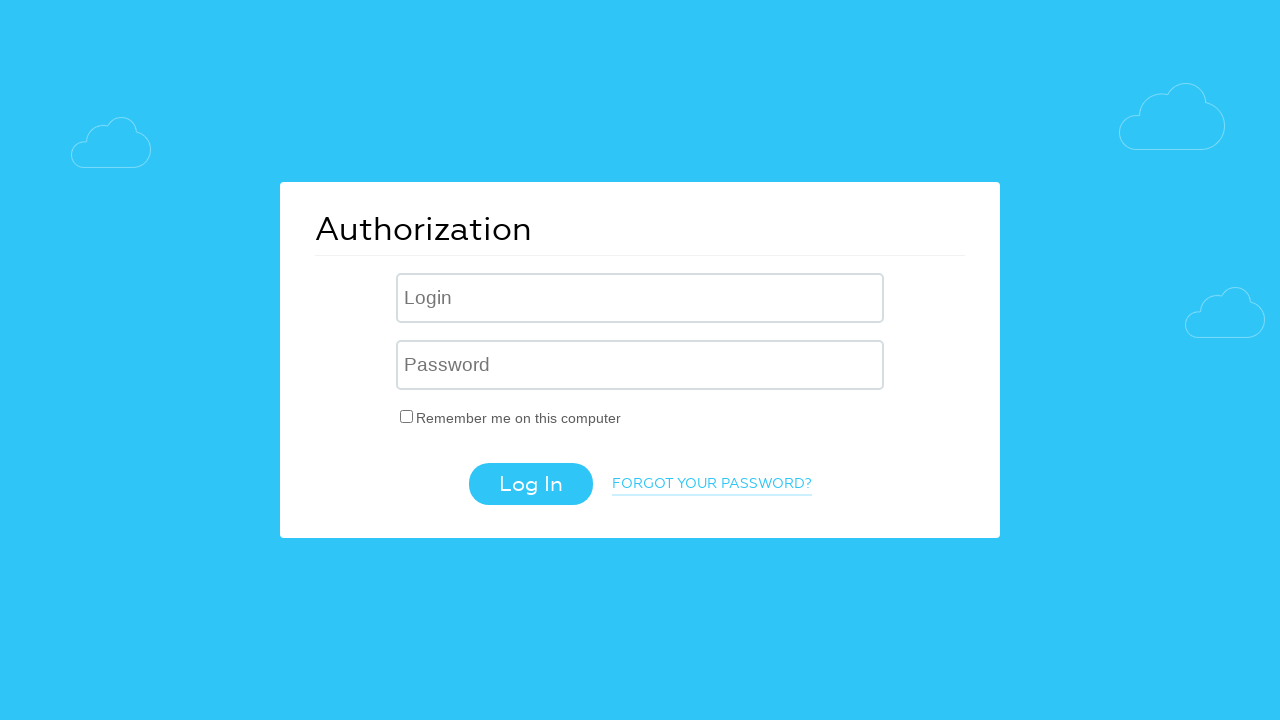

Assertion passed: 'Remember me' label text matches expected value
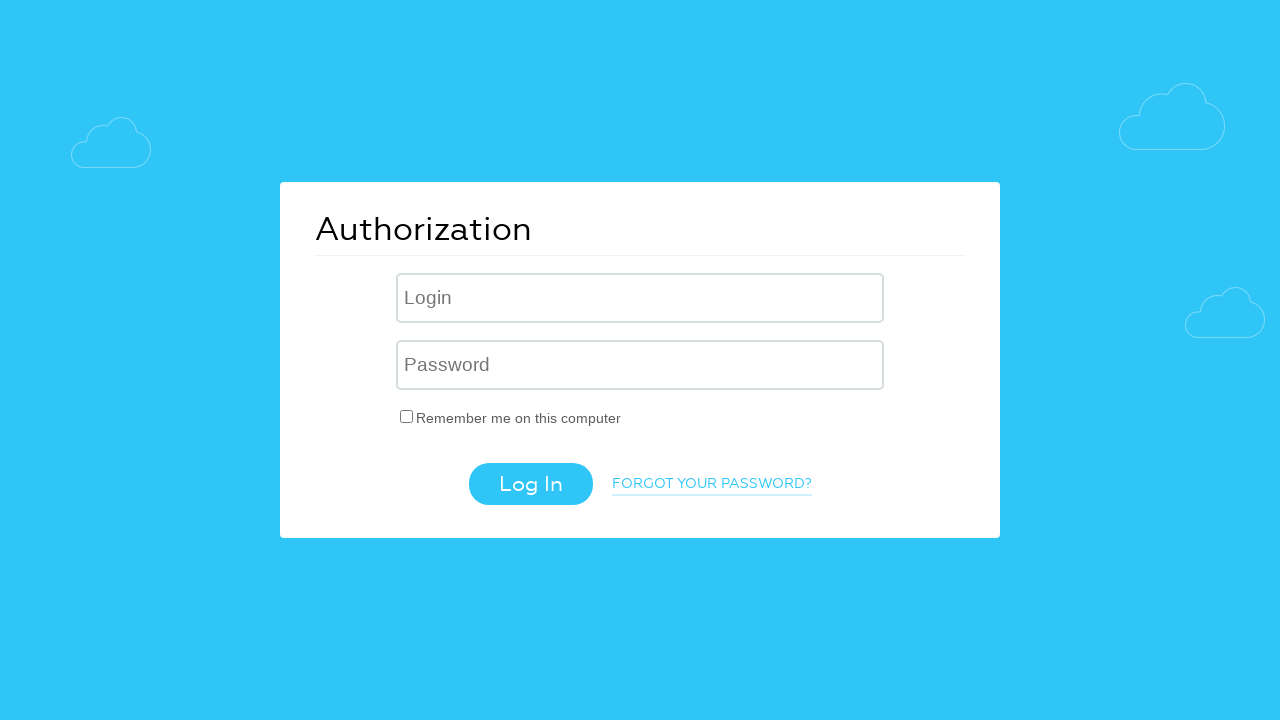

Located 'Forgot password' link element
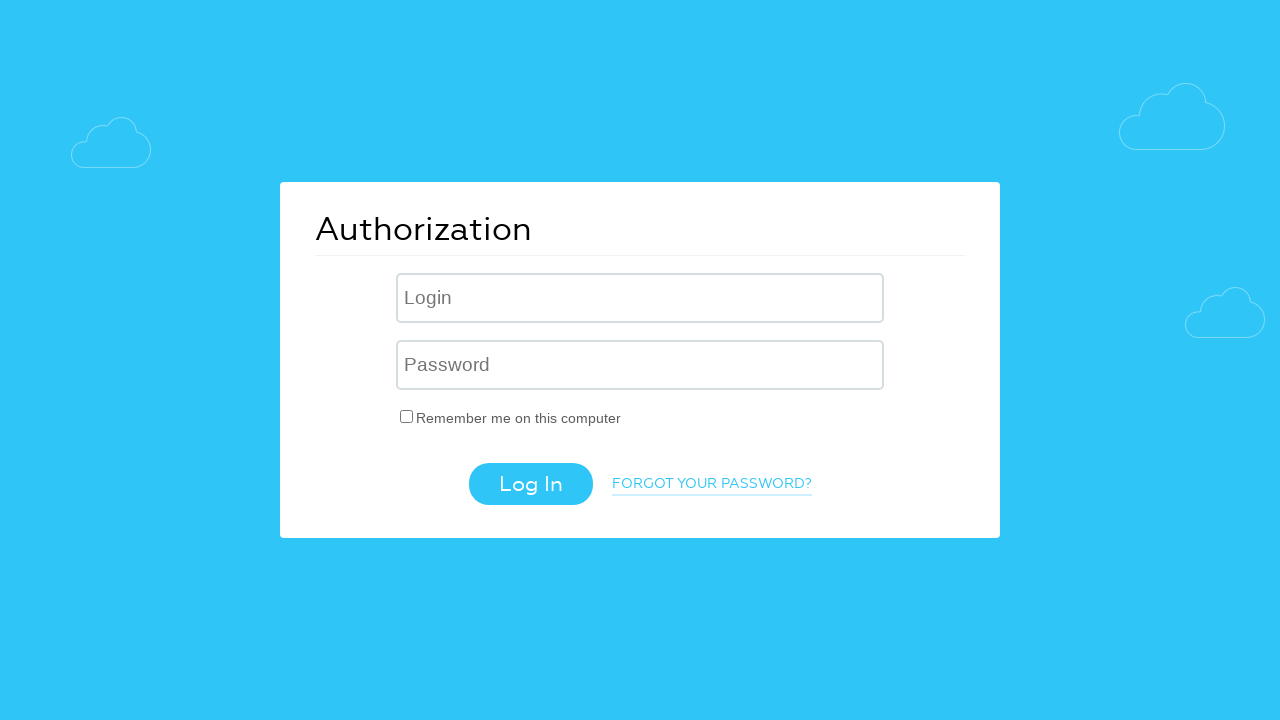

Retrieved 'Forgot password' link text: 'Forgot your password?'
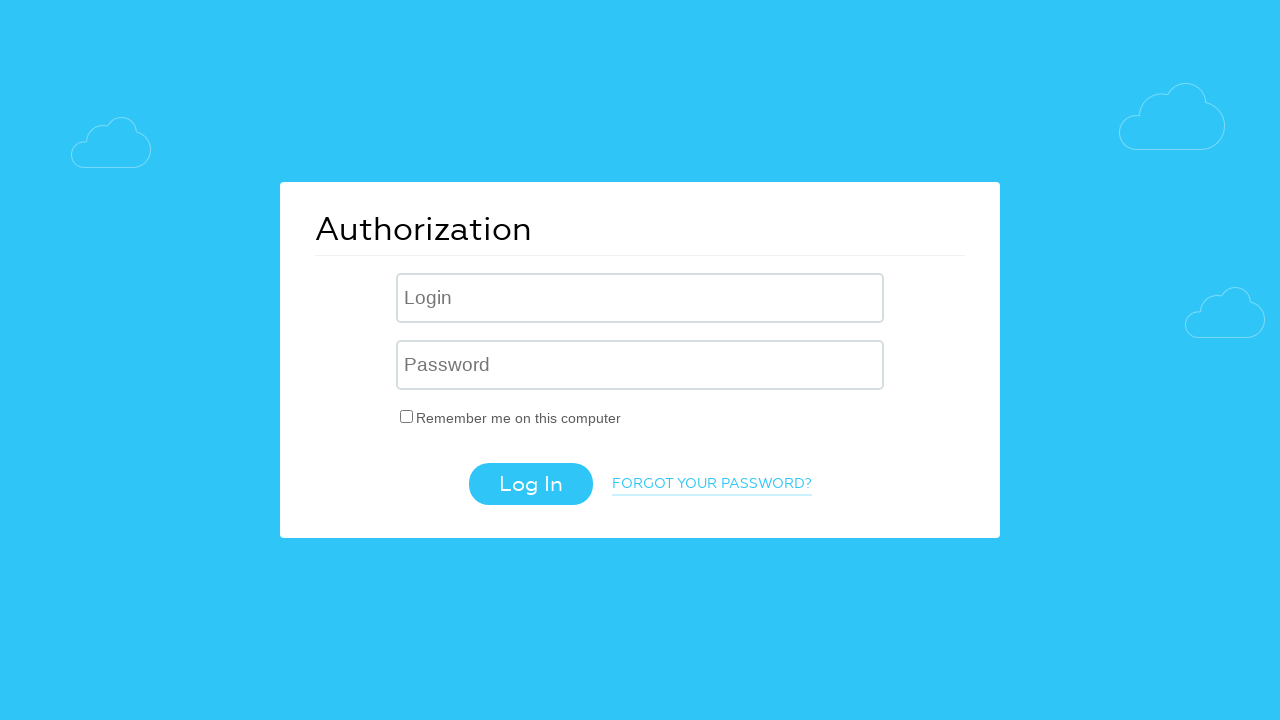

Assertion passed: 'Forgot password' link text matches expected value
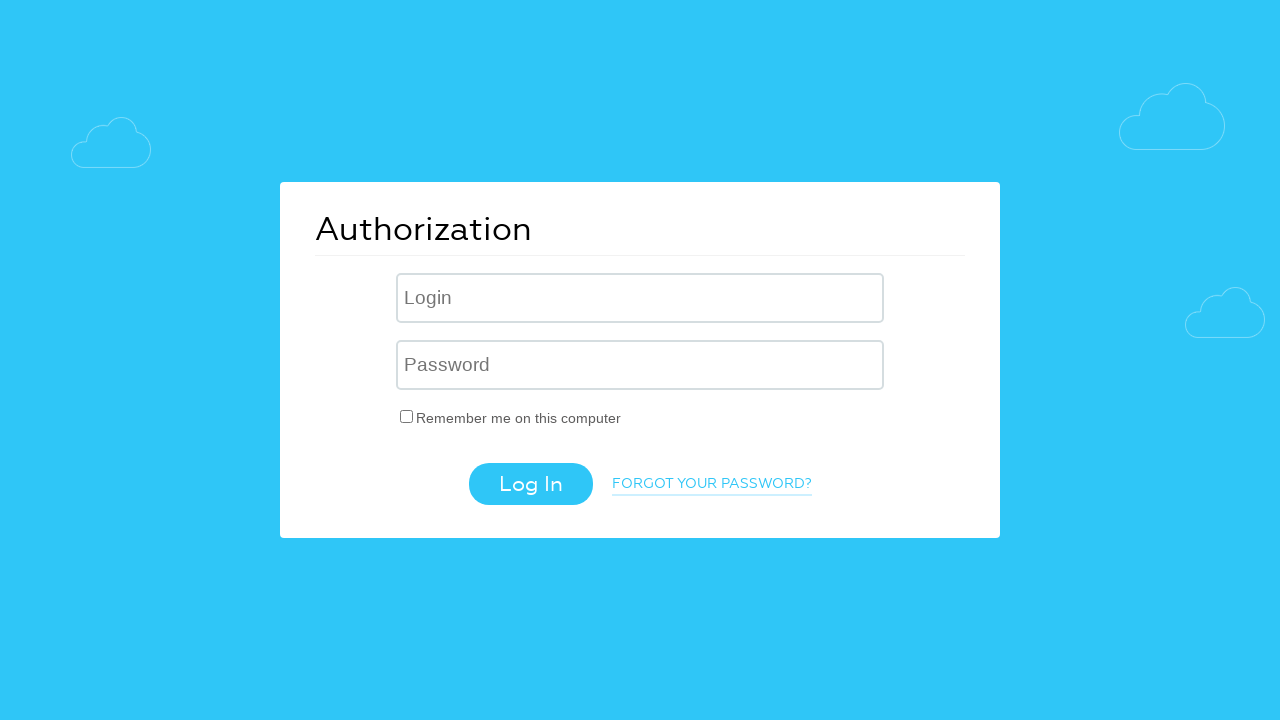

Retrieved 'Forgot password' link href attribute: '/?forgot_password=yes'
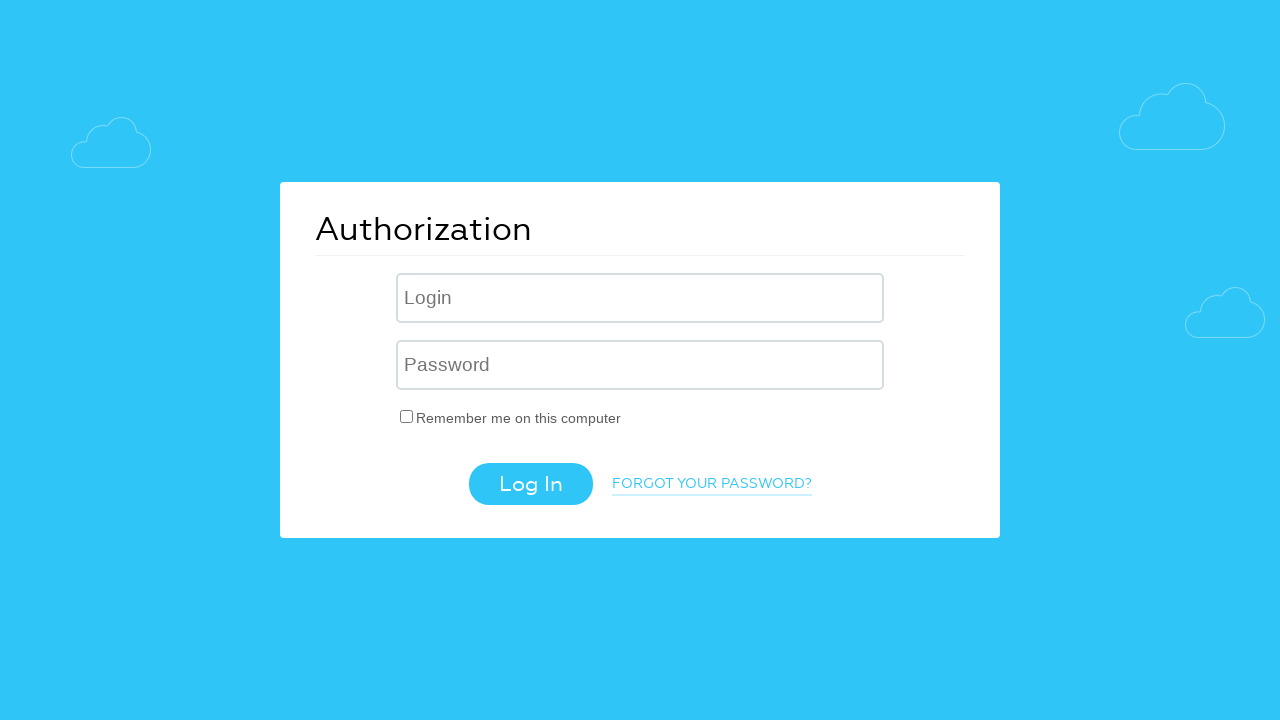

Assertion passed: href attribute contains expected value 'forgot_password=yes'
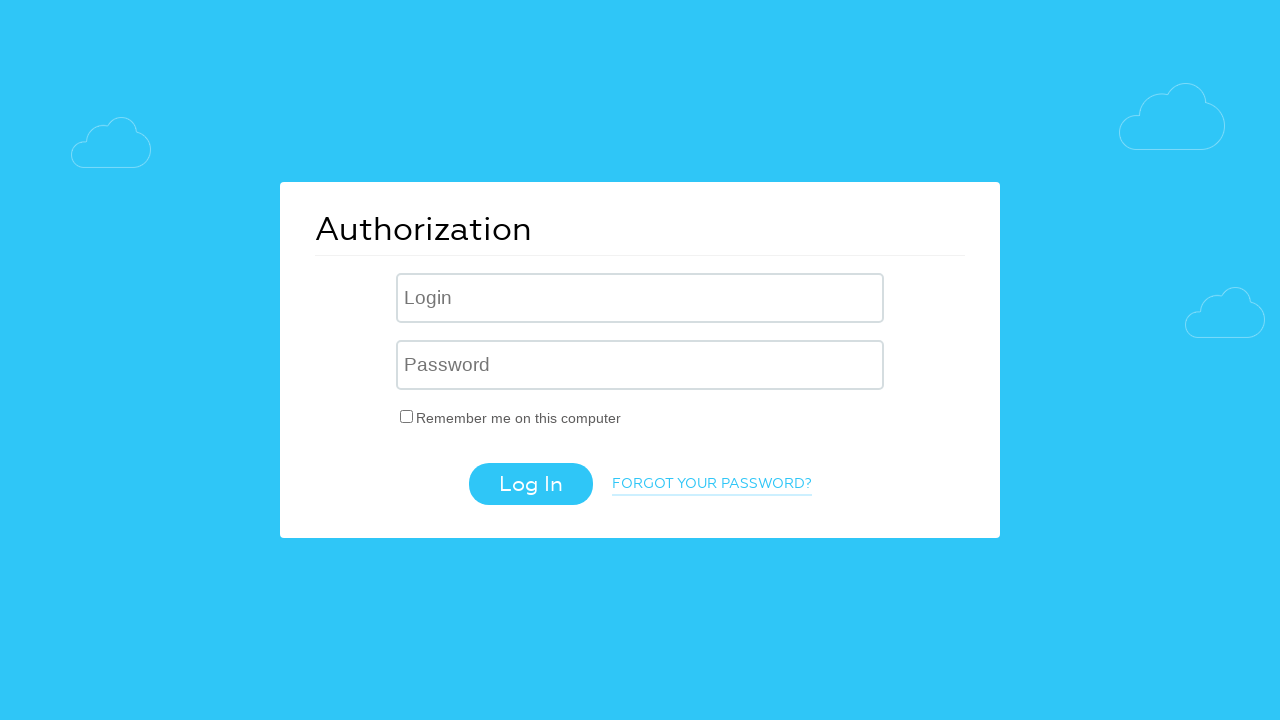

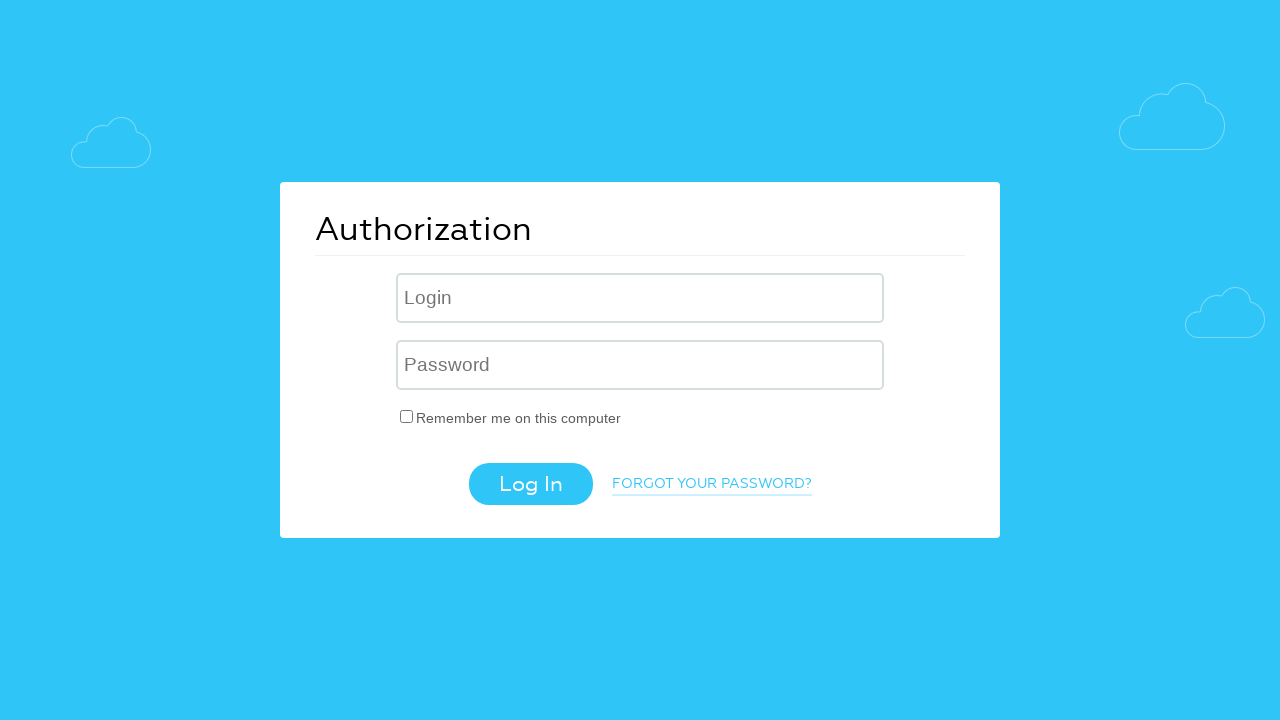